Basic browser automation test that navigates to Rahul Shetty Academy website and verifies the page loads by checking the page title and URL are accessible.

Starting URL: https://rahulshettyacademy.com

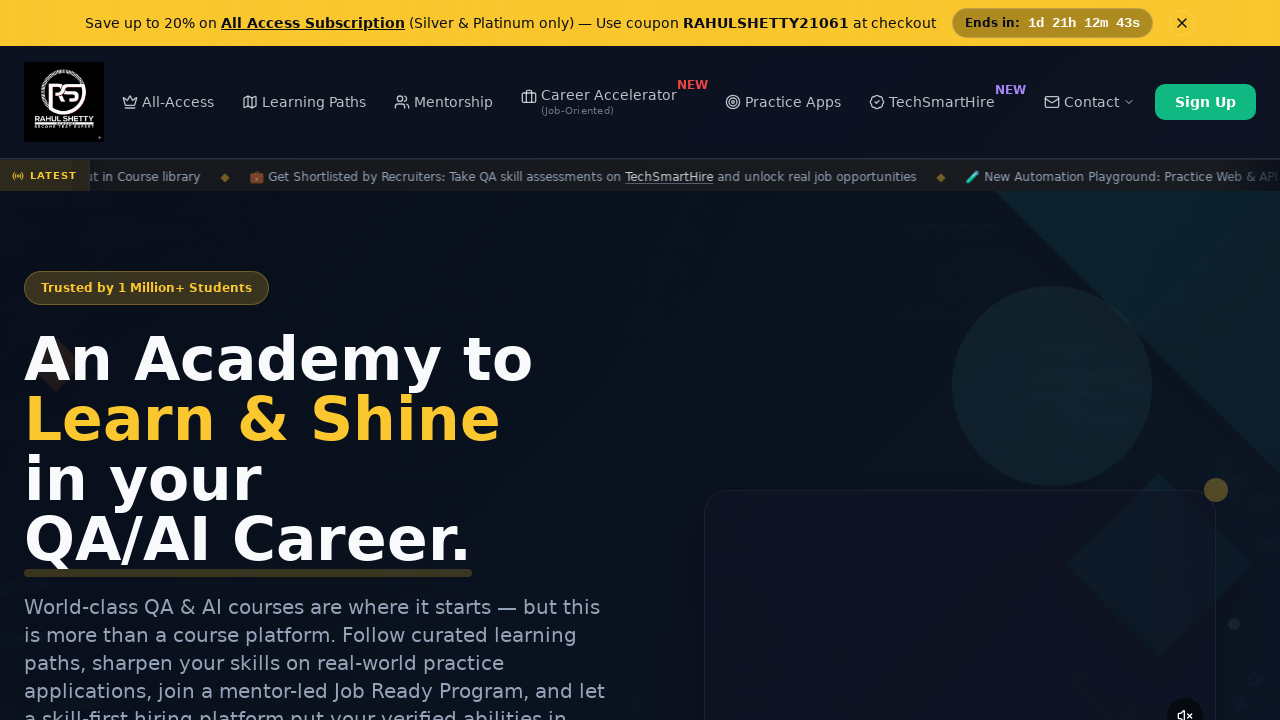

Waited for page to fully load (domcontentloaded)
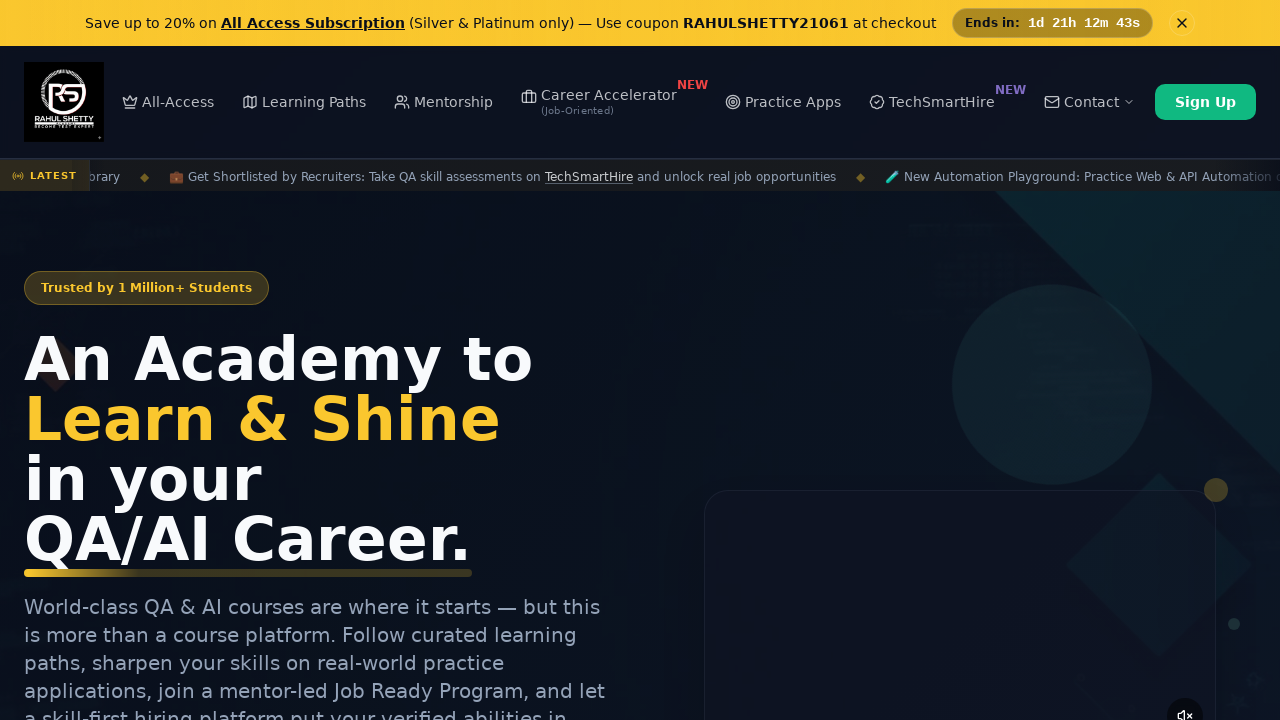

Retrieved page title: Rahul Shetty Academy | QA Automation, Playwright, AI Testing & Online Training
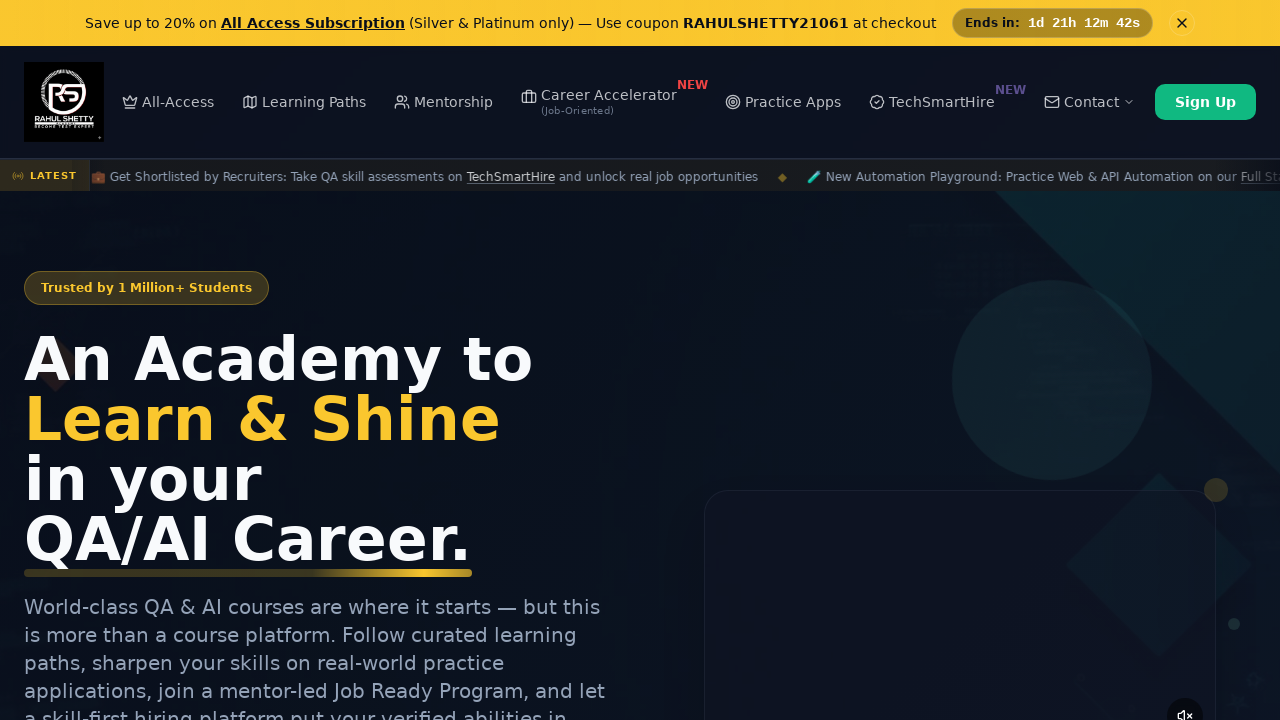

Retrieved current URL: https://rahulshettyacademy.com/
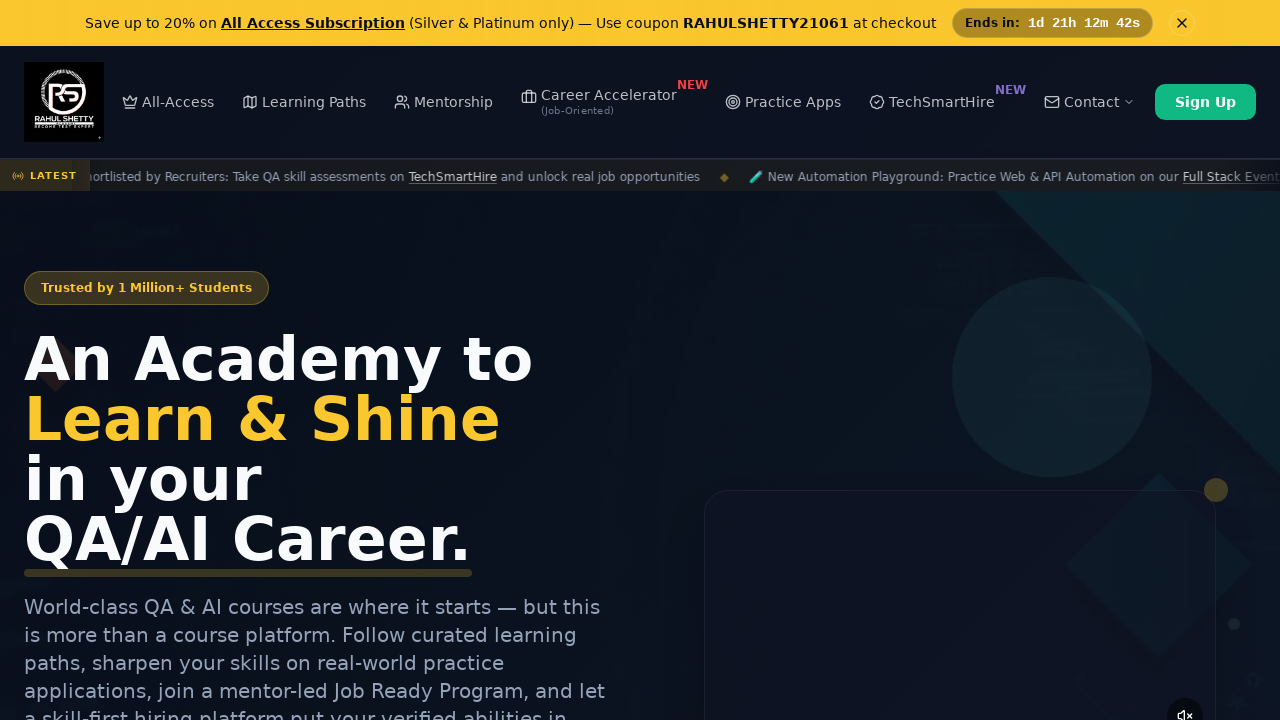

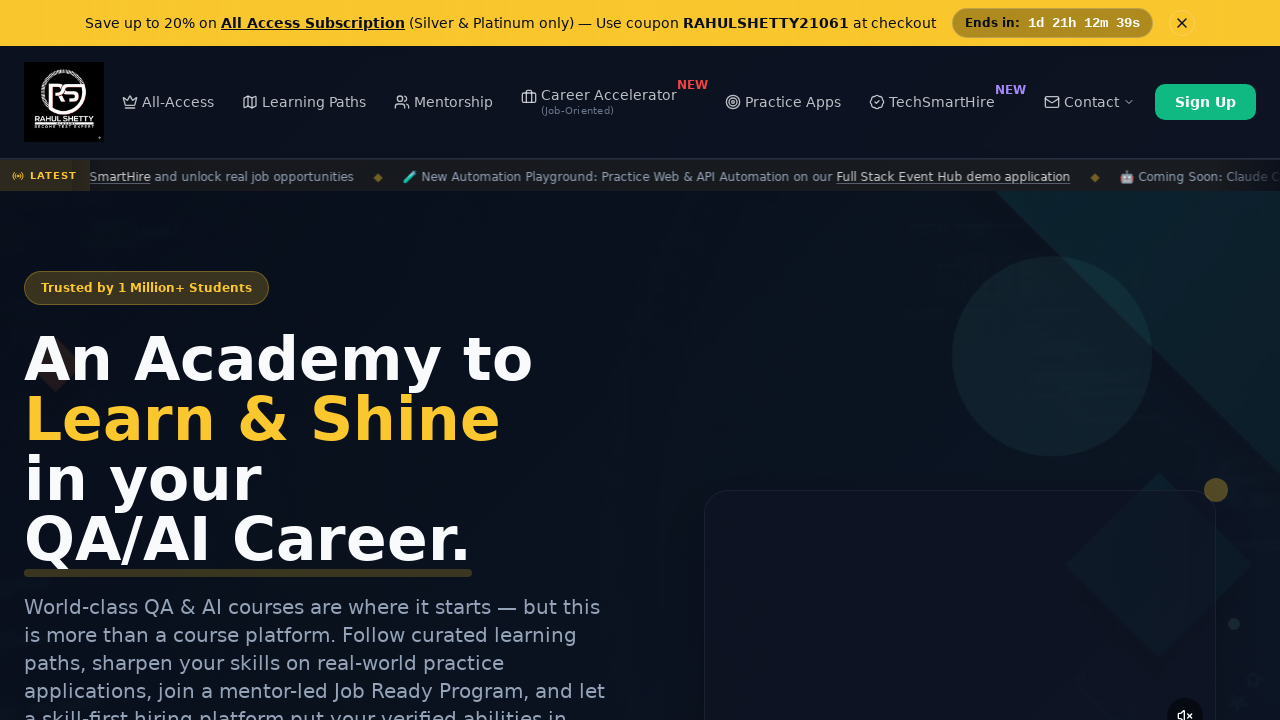